Tests visibility of various form elements by checking if they are displayed and interacting with visible elements

Starting URL: https://automationfc.github.io/basic-form/index.html

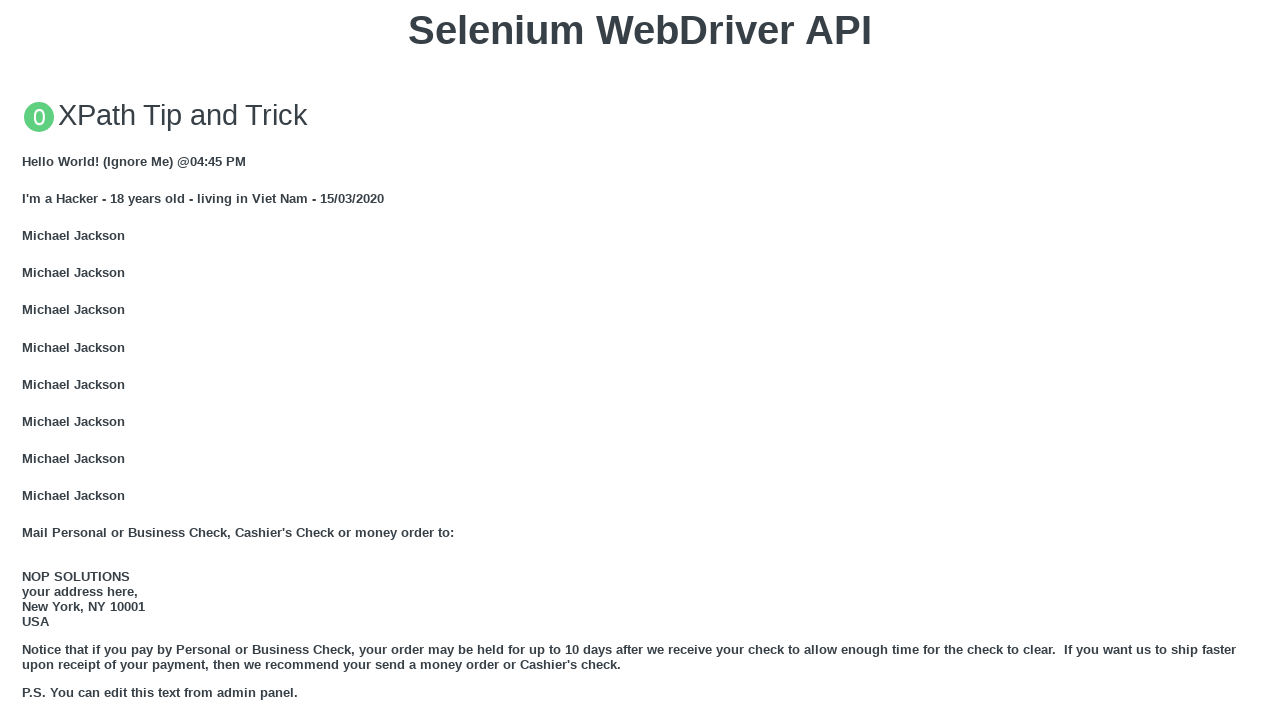

Email textbox is visible
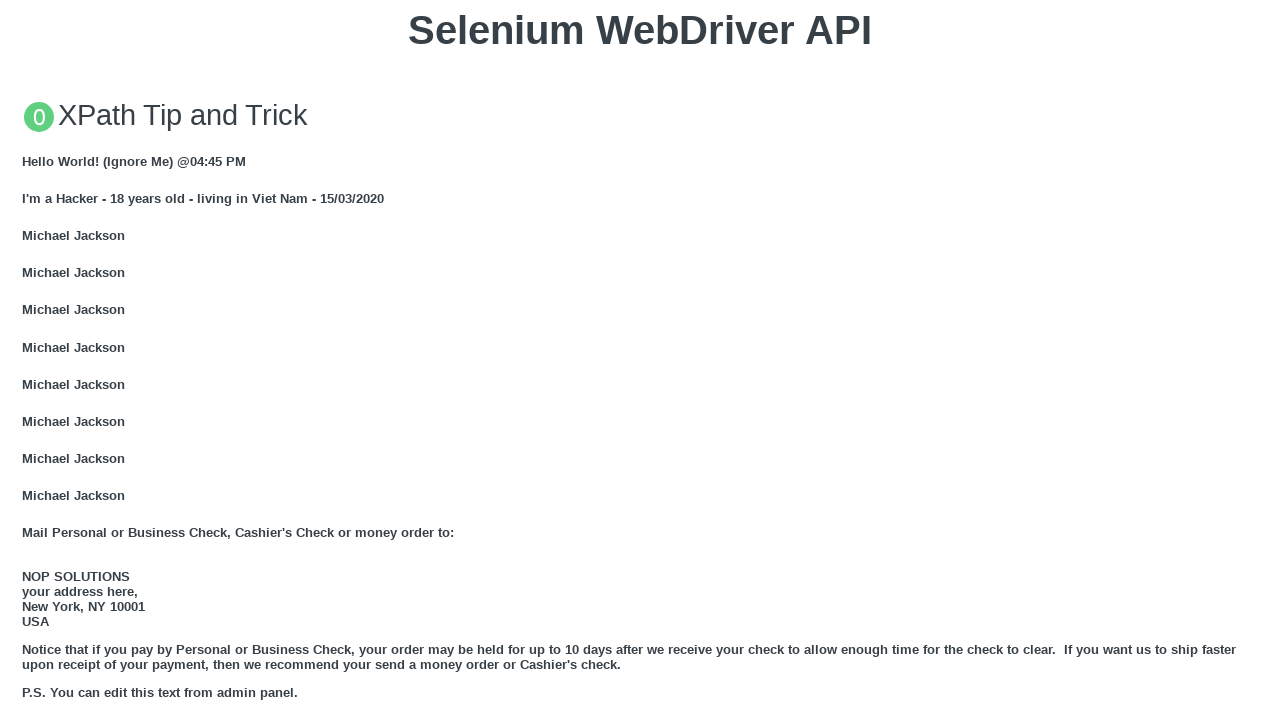

Filled email textbox with 'Selenium WebDriver' on #email
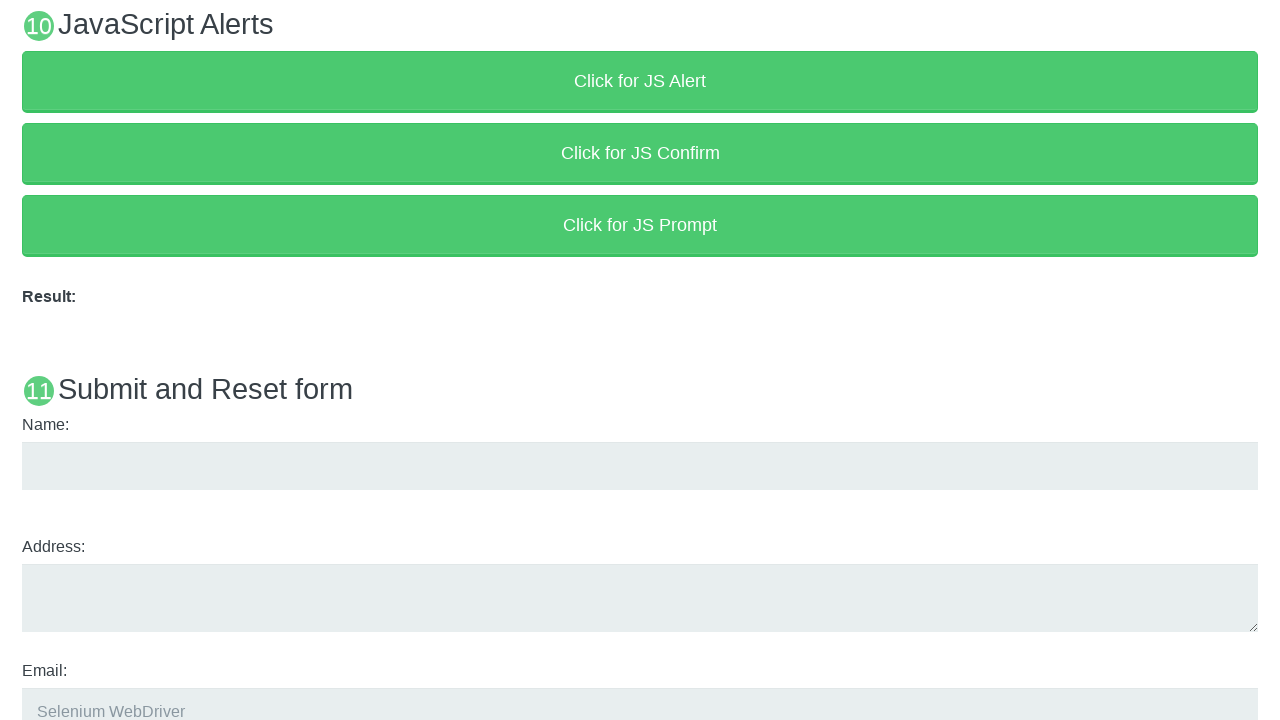

Education textarea is visible
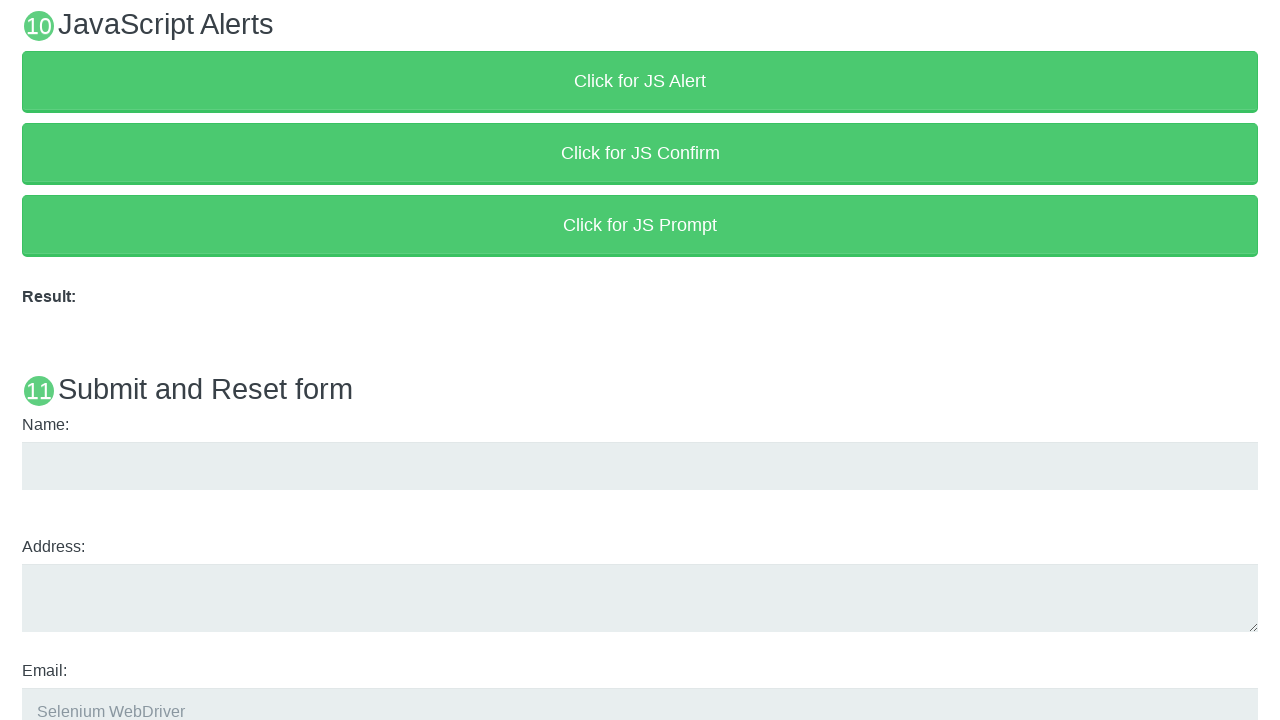

Filled education textarea with 'Selenium grid' on #edu
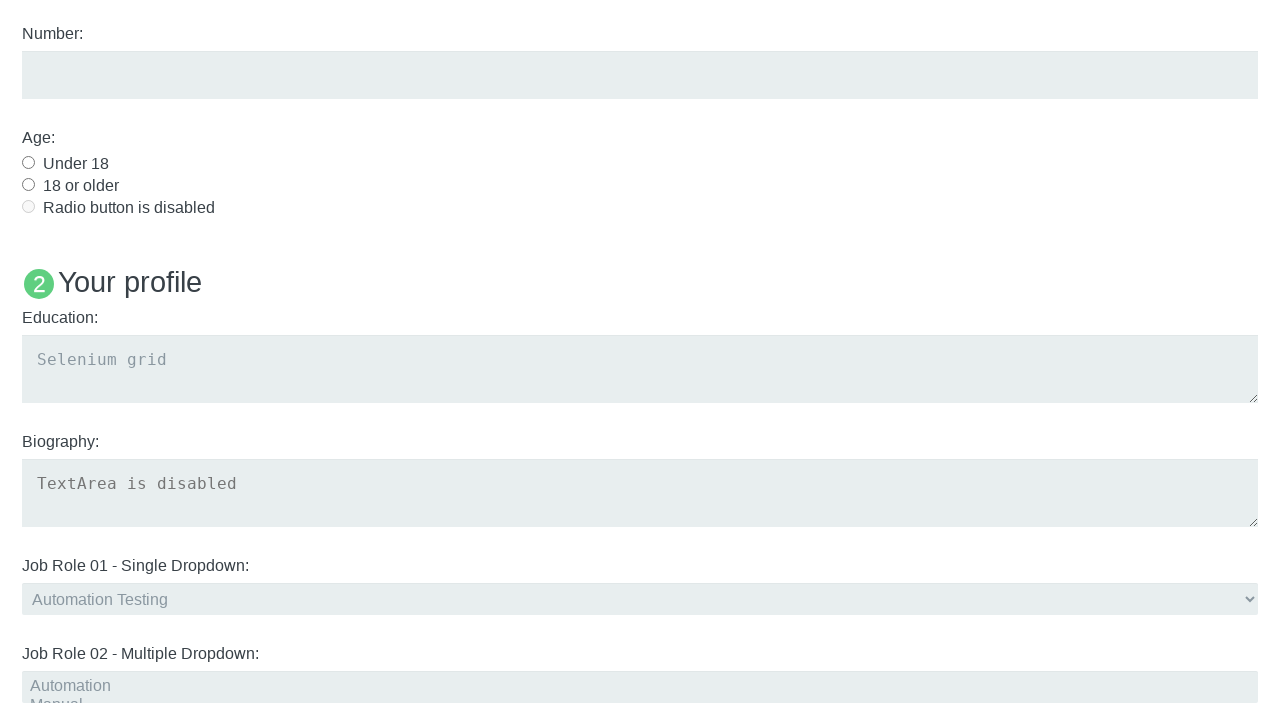

Age radio button (under 18) is visible
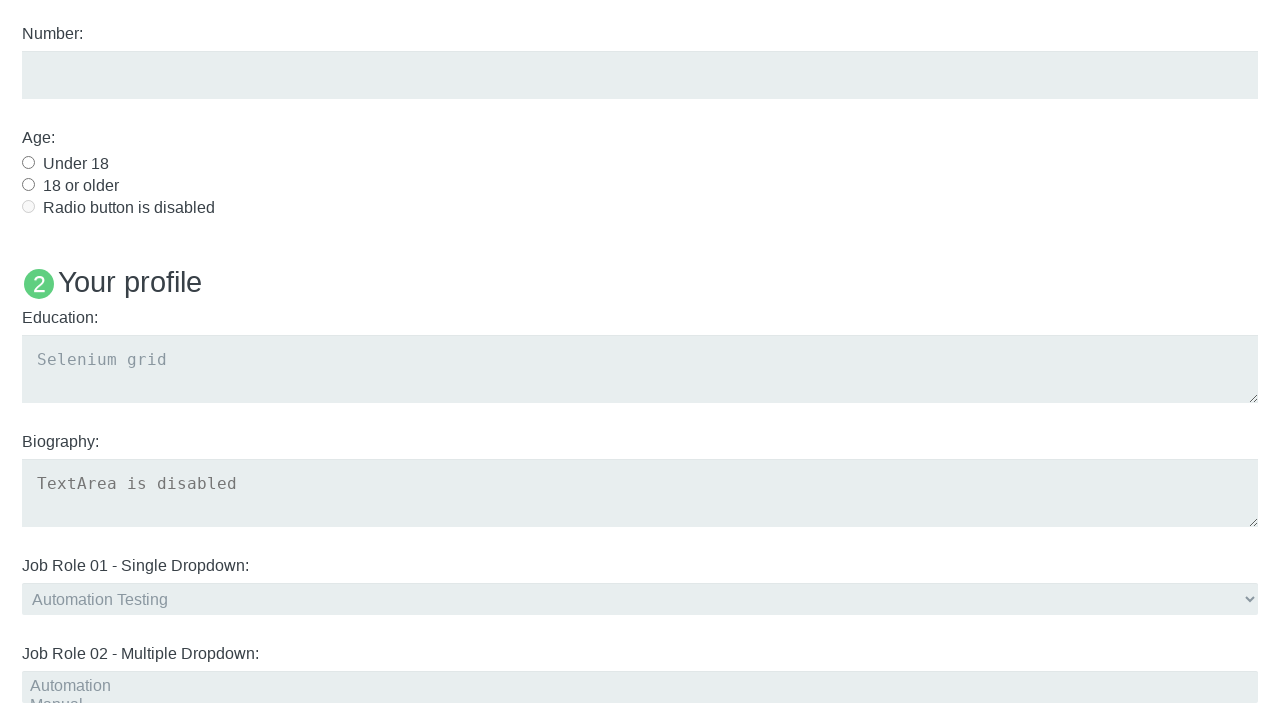

Clicked age radio button (under 18) at (28, 162) on #under_18
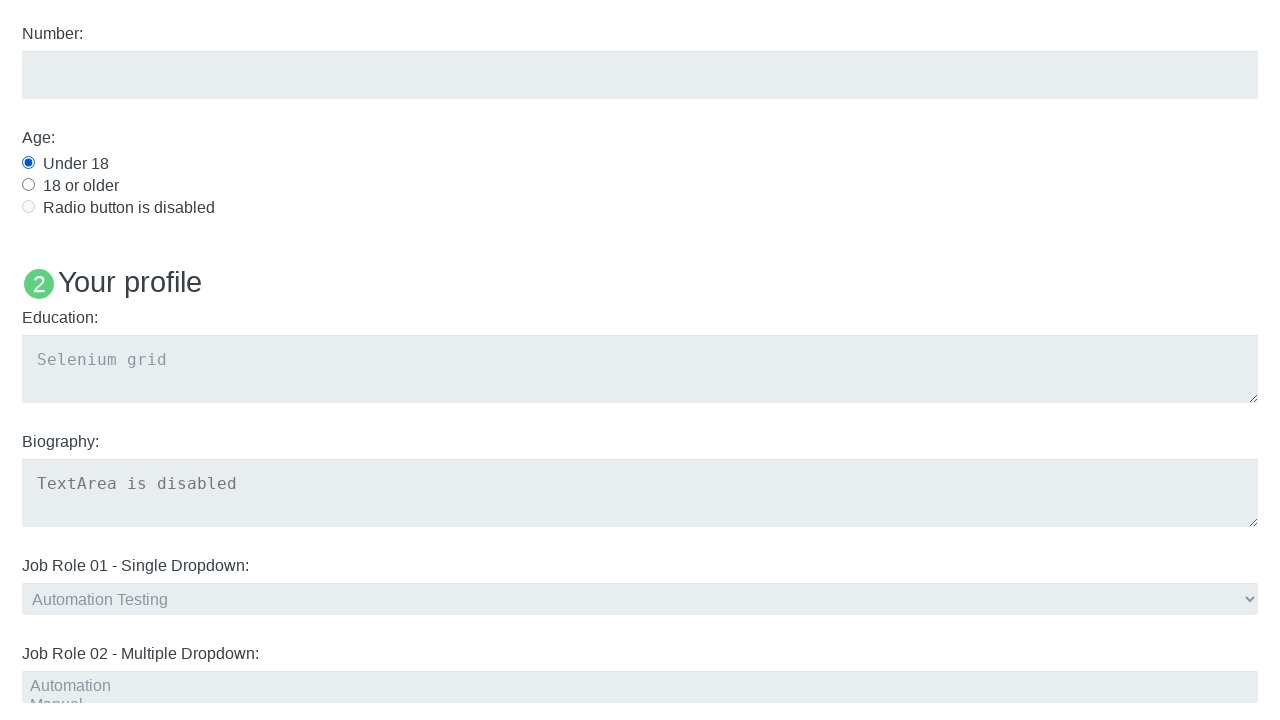

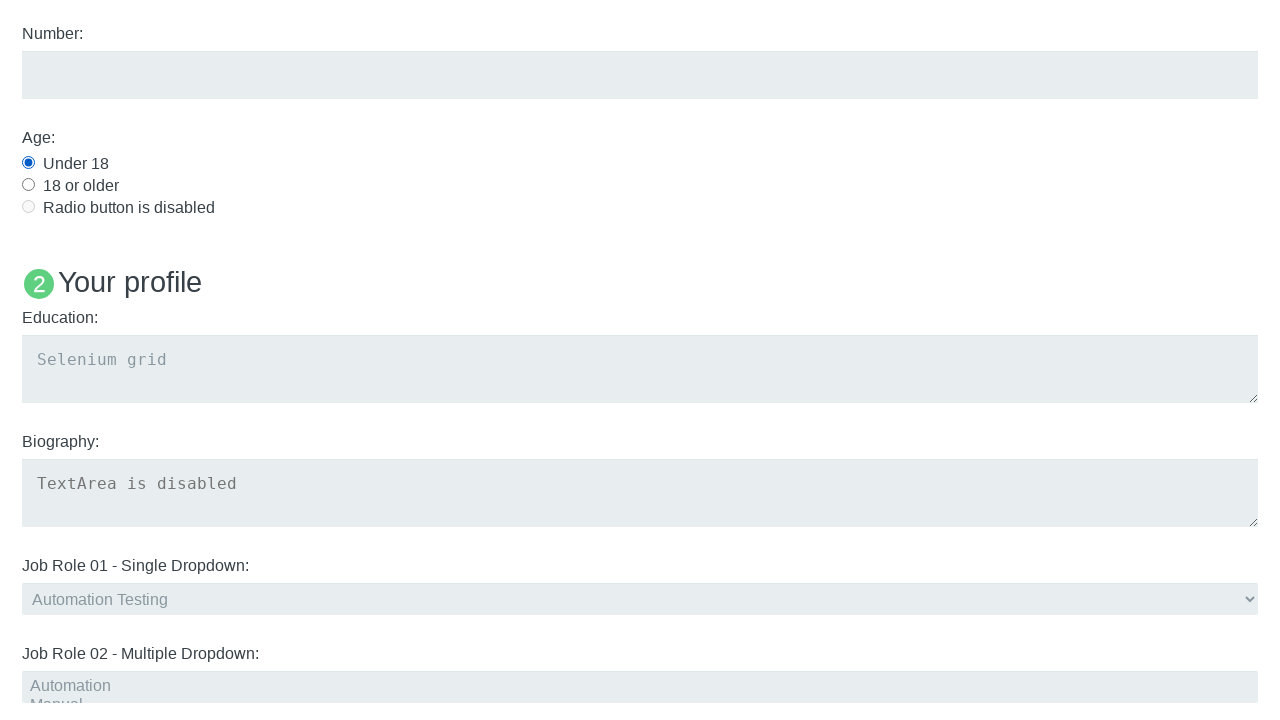